Tests TodoMVC app with Vue.js by adding three todo items, checking one off, and verifying 2 items remain

Starting URL: https://todomvc.com/

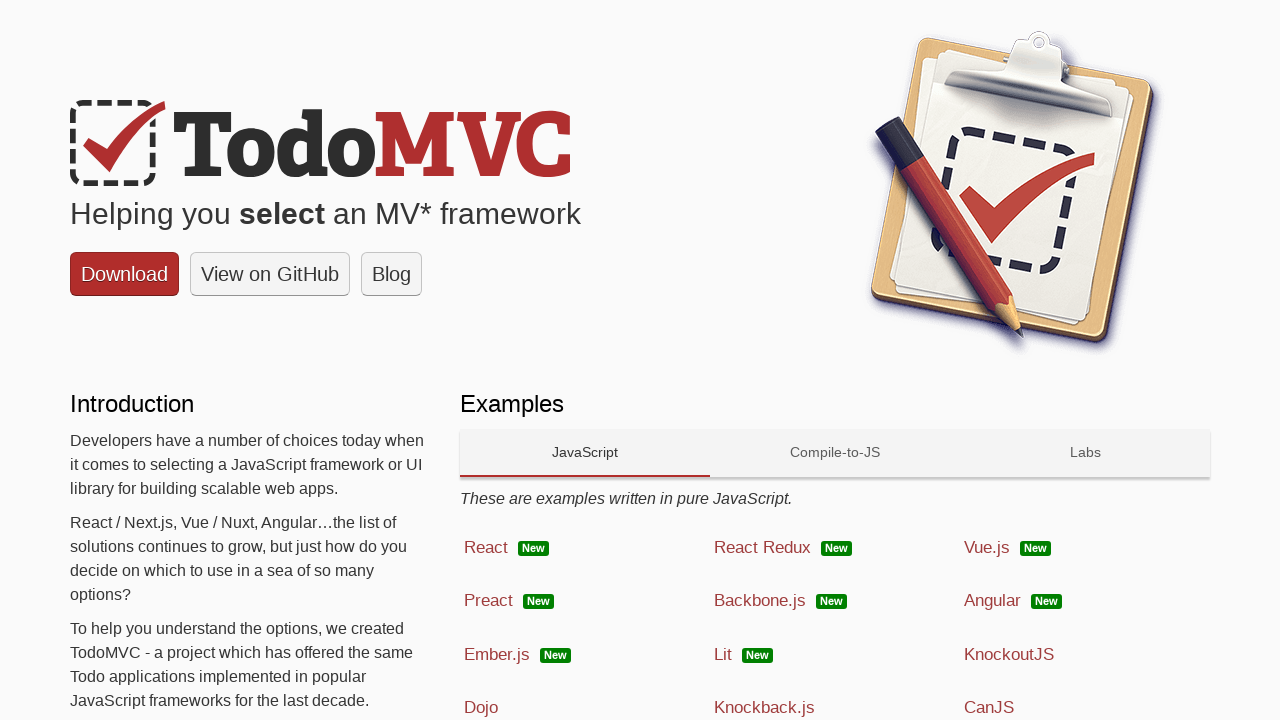

Clicked on Vue.js technology link at (1085, 548) on a:has-text('Vue.js')
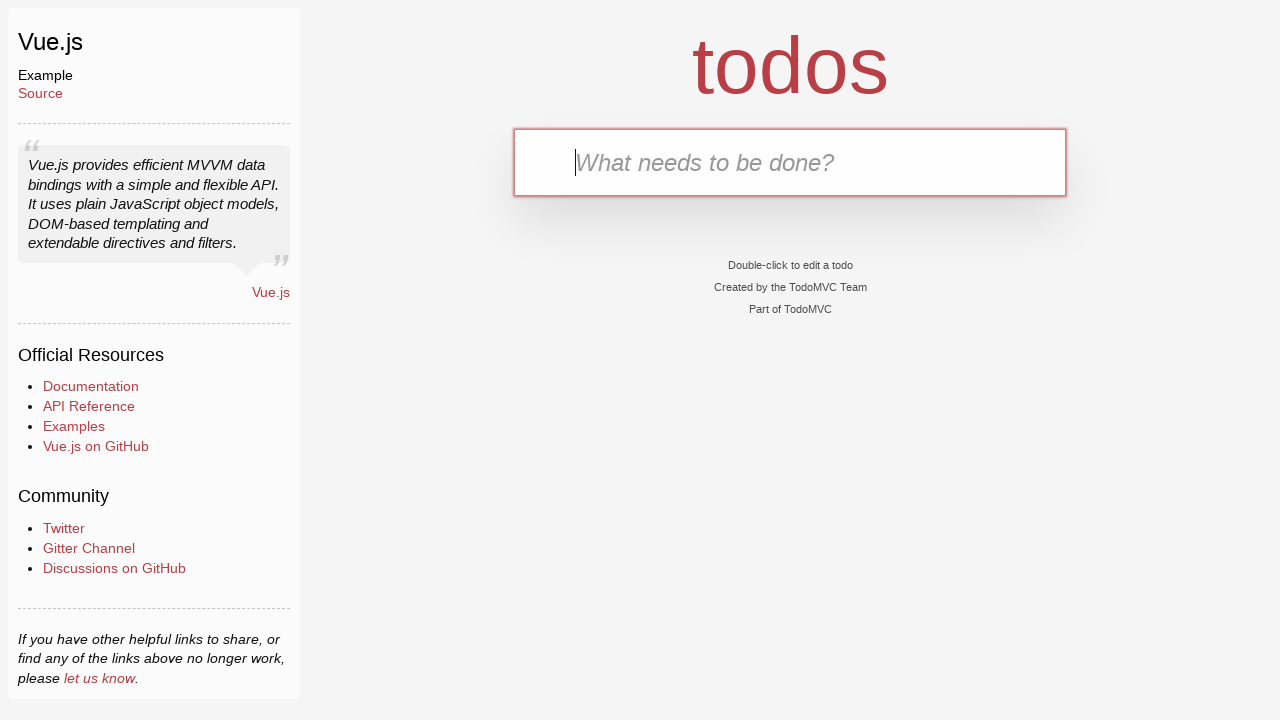

Filled input field with 'Clean the car' on input[placeholder='What needs to be done?']
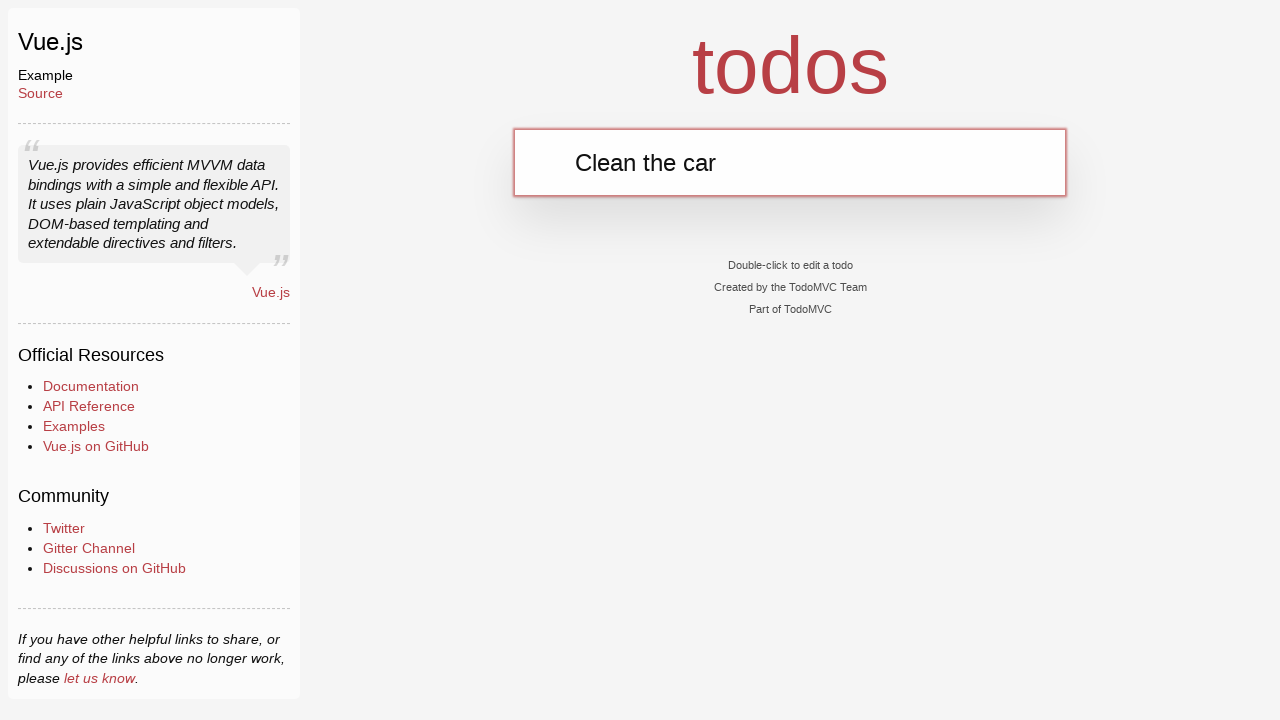

Pressed Enter to add 'Clean the car' todo item on input[placeholder='What needs to be done?']
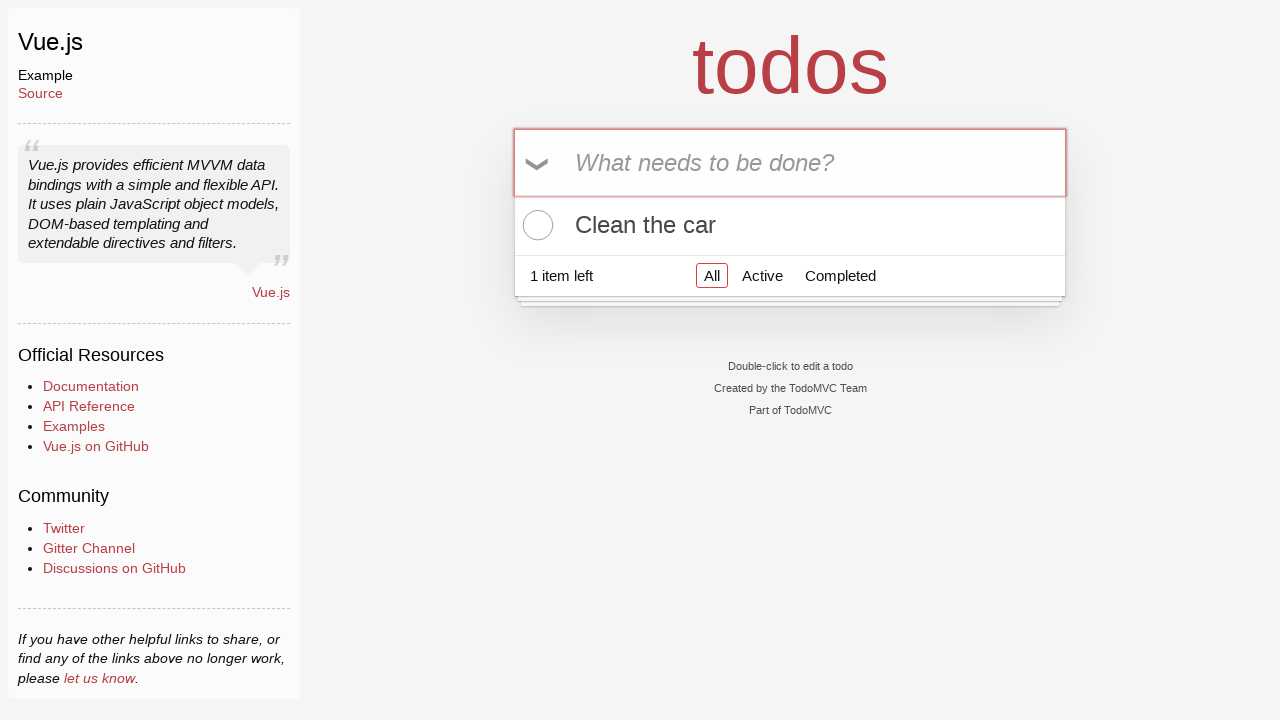

Filled input field with 'Buy eggs' on input[placeholder='What needs to be done?']
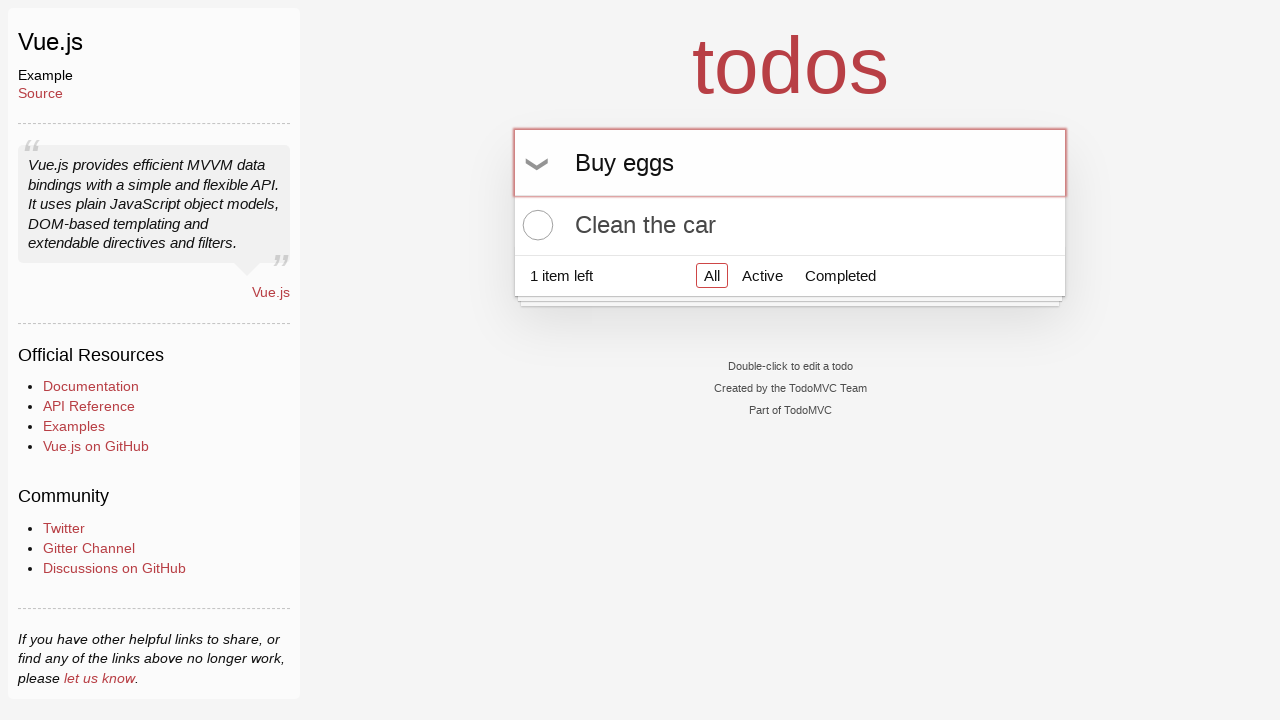

Pressed Enter to add 'Buy eggs' todo item on input[placeholder='What needs to be done?']
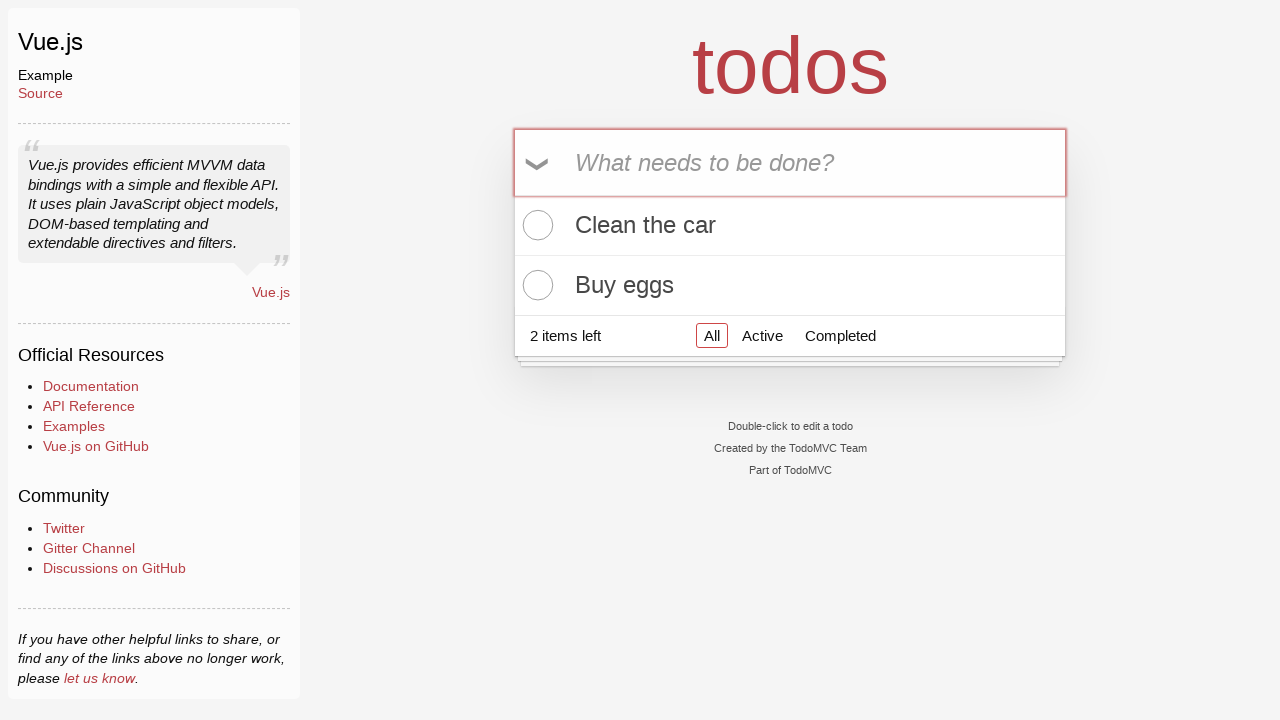

Filled input field with 'Buy ketchup' on input[placeholder='What needs to be done?']
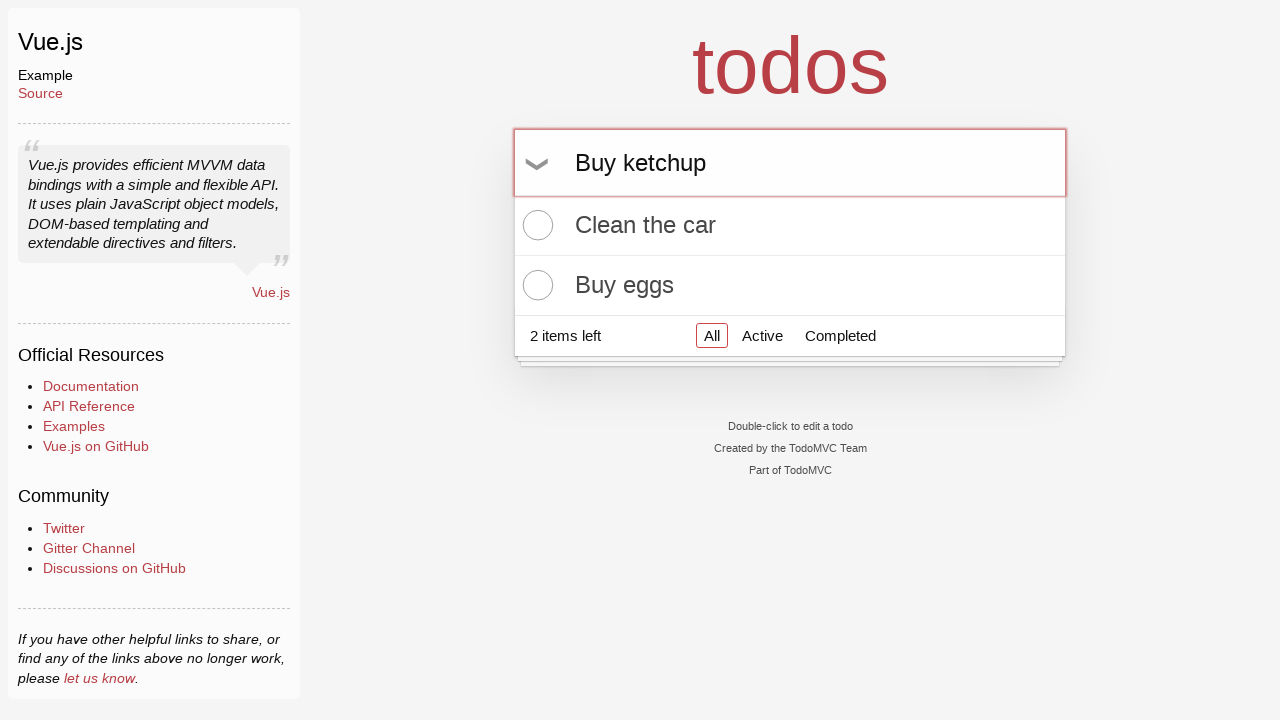

Pressed Enter to add 'Buy ketchup' todo item on input[placeholder='What needs to be done?']
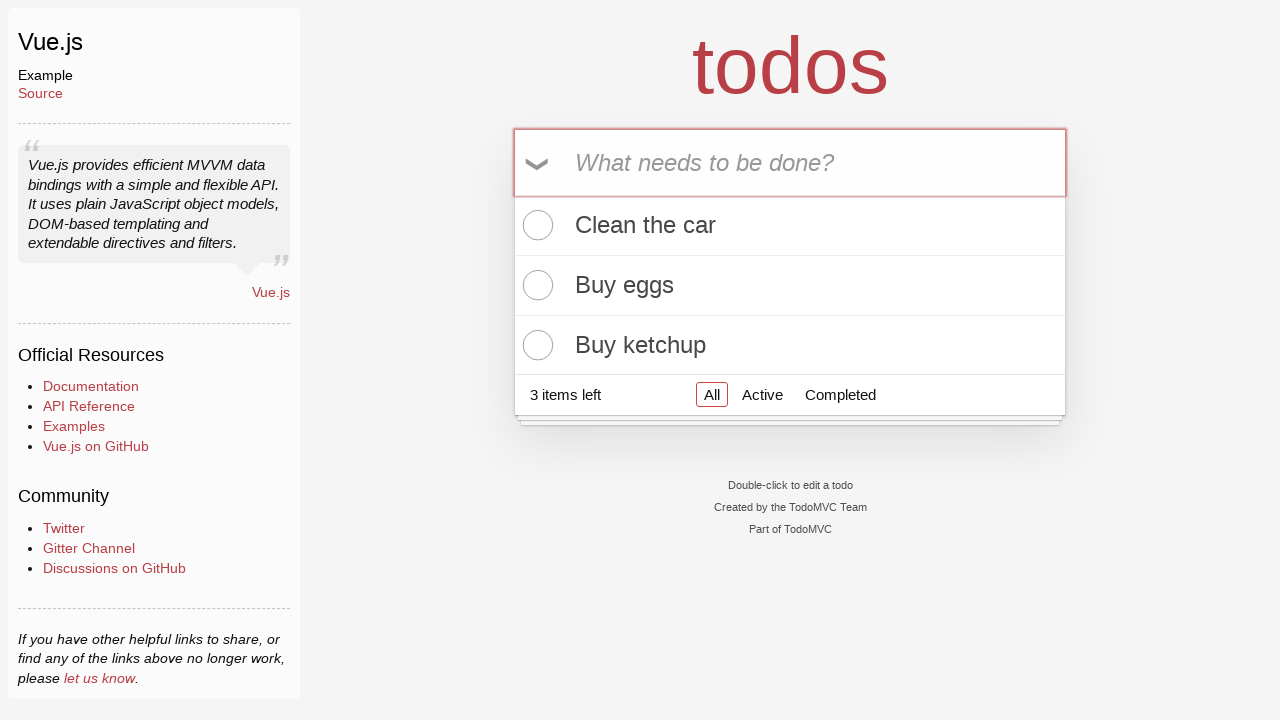

Checked off 'Clean the car' todo item at (535, 225) on input.toggle[type='checkbox']:near(label:has-text('Clean the car'))
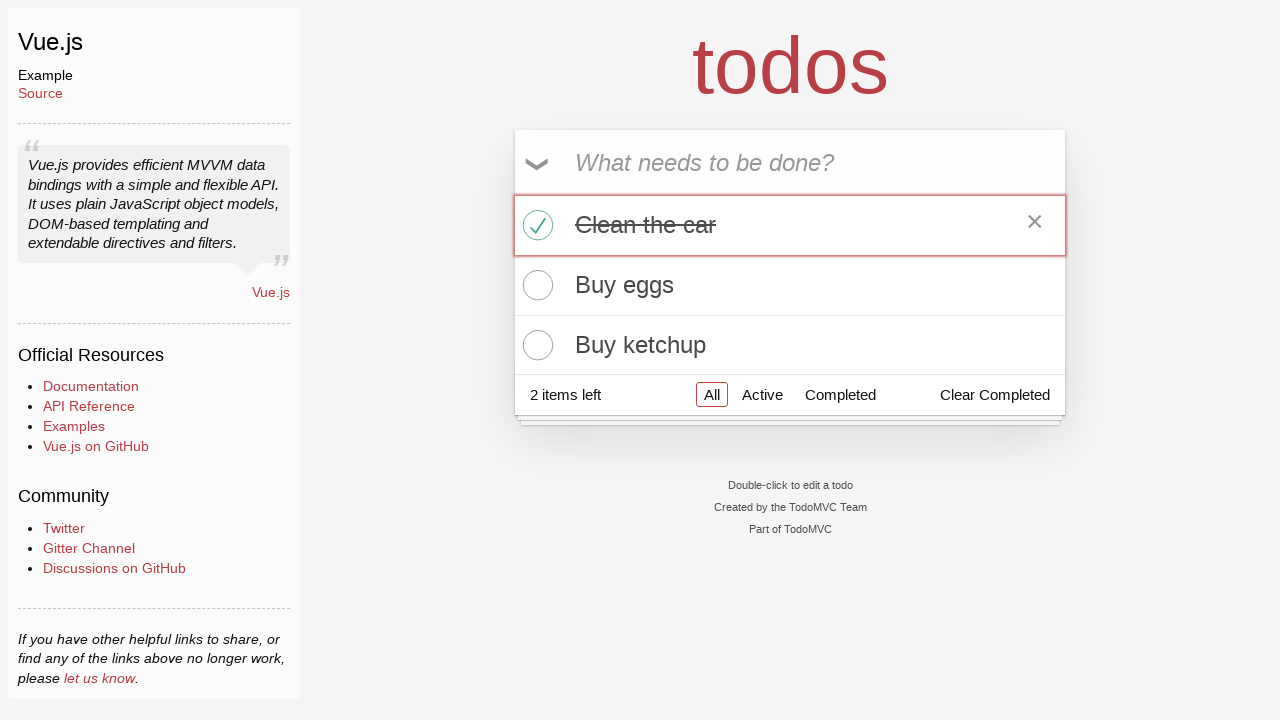

Verified that 2 items remain in the todo list
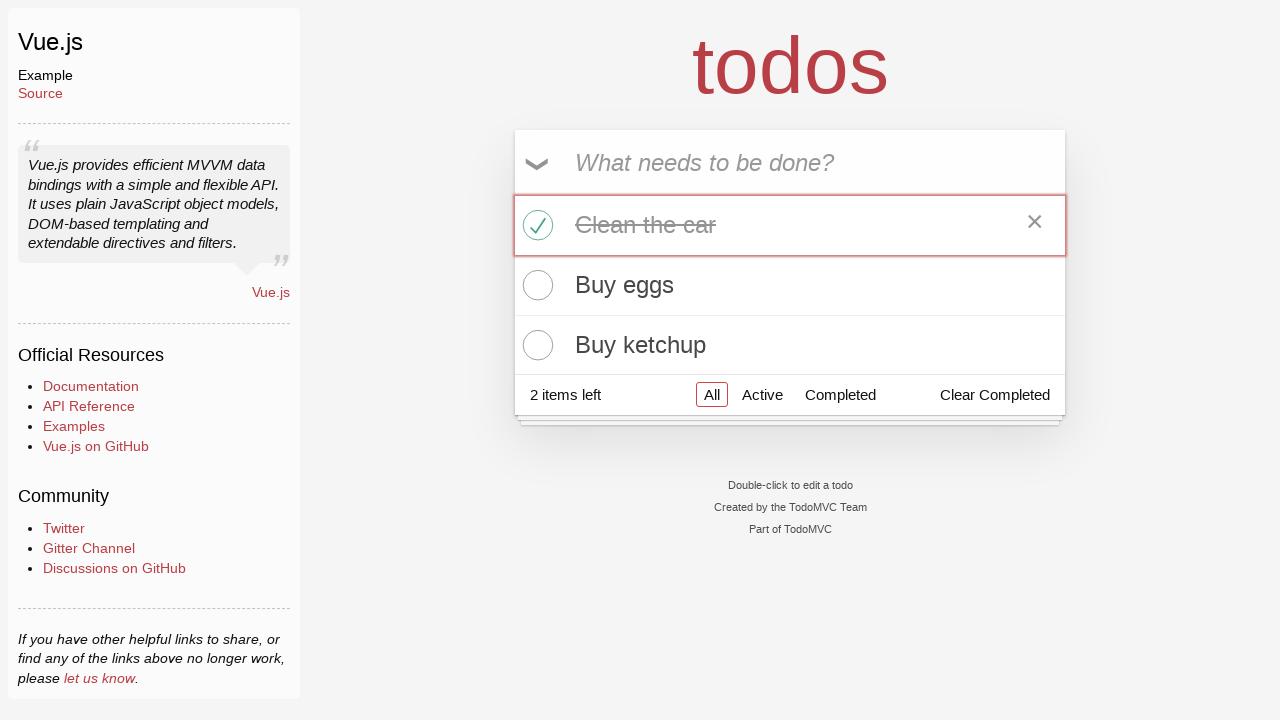

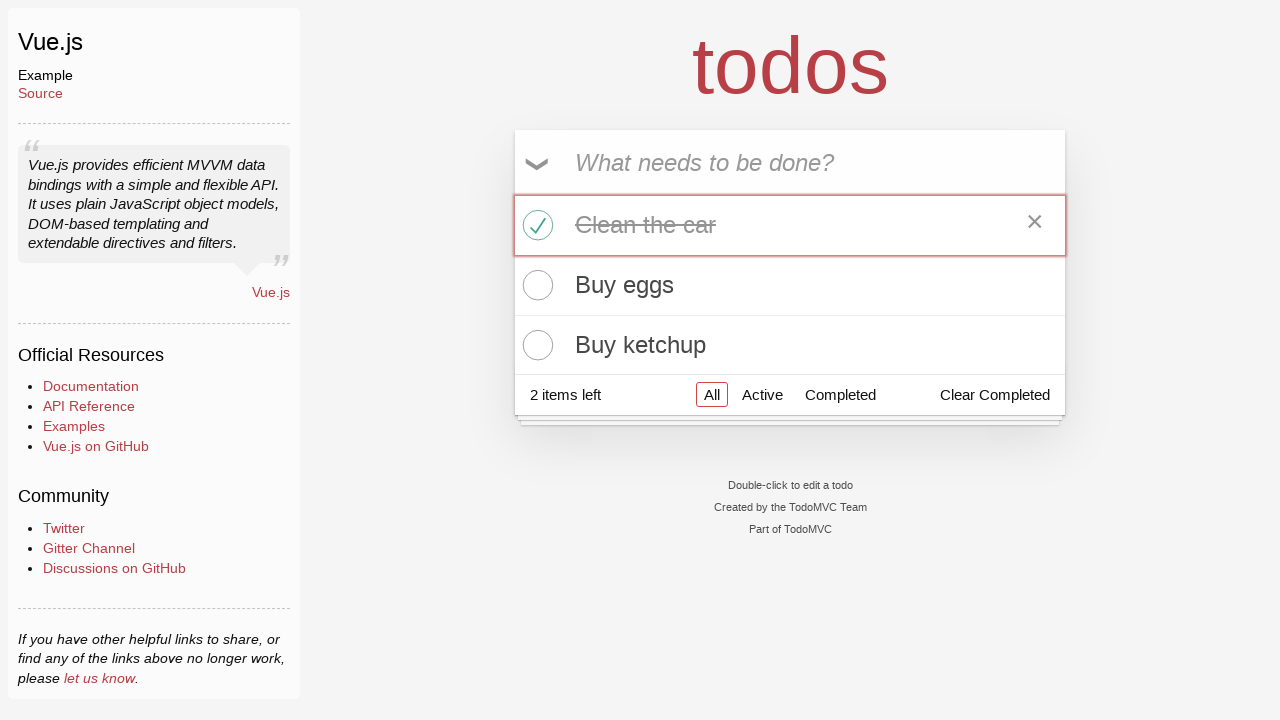